Tests dropdown/select element functionality by navigating to a form component demo page and selecting an option from a dropdown using its value attribute.

Starting URL: https://formstone.it/components/dropdown/demo/

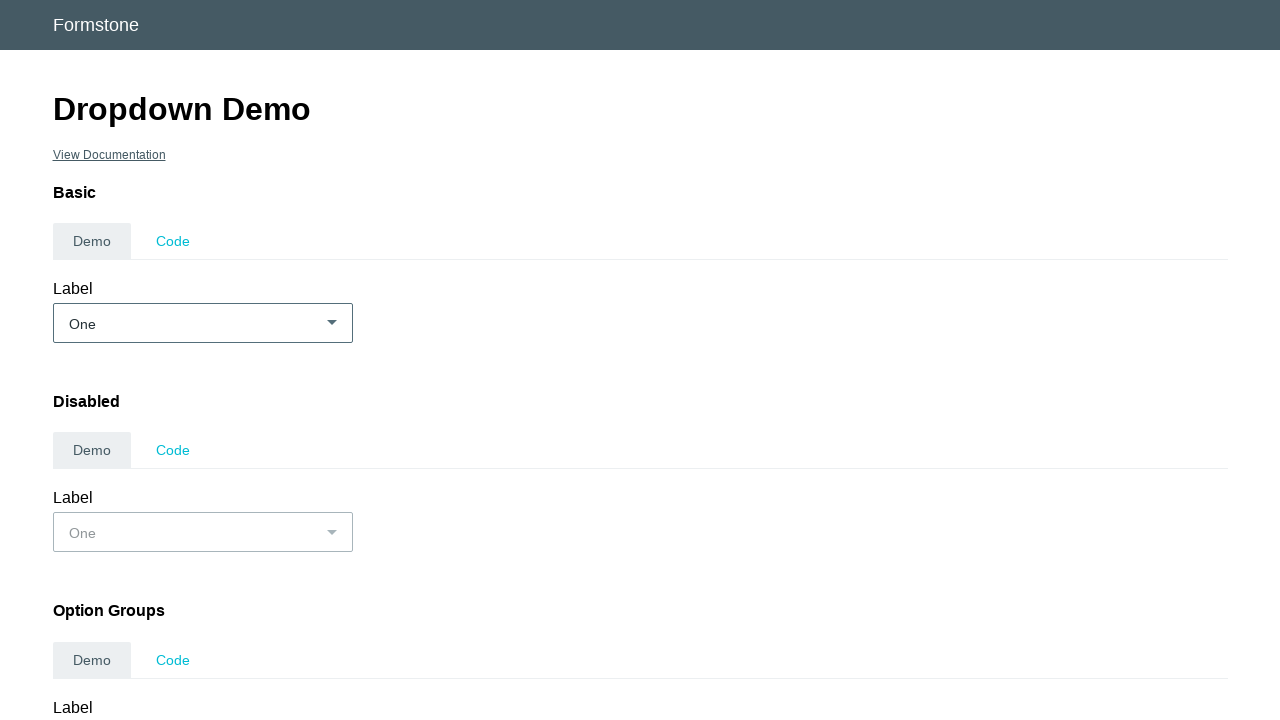

Waited for dropdown element with id 'demo_basic' to be present
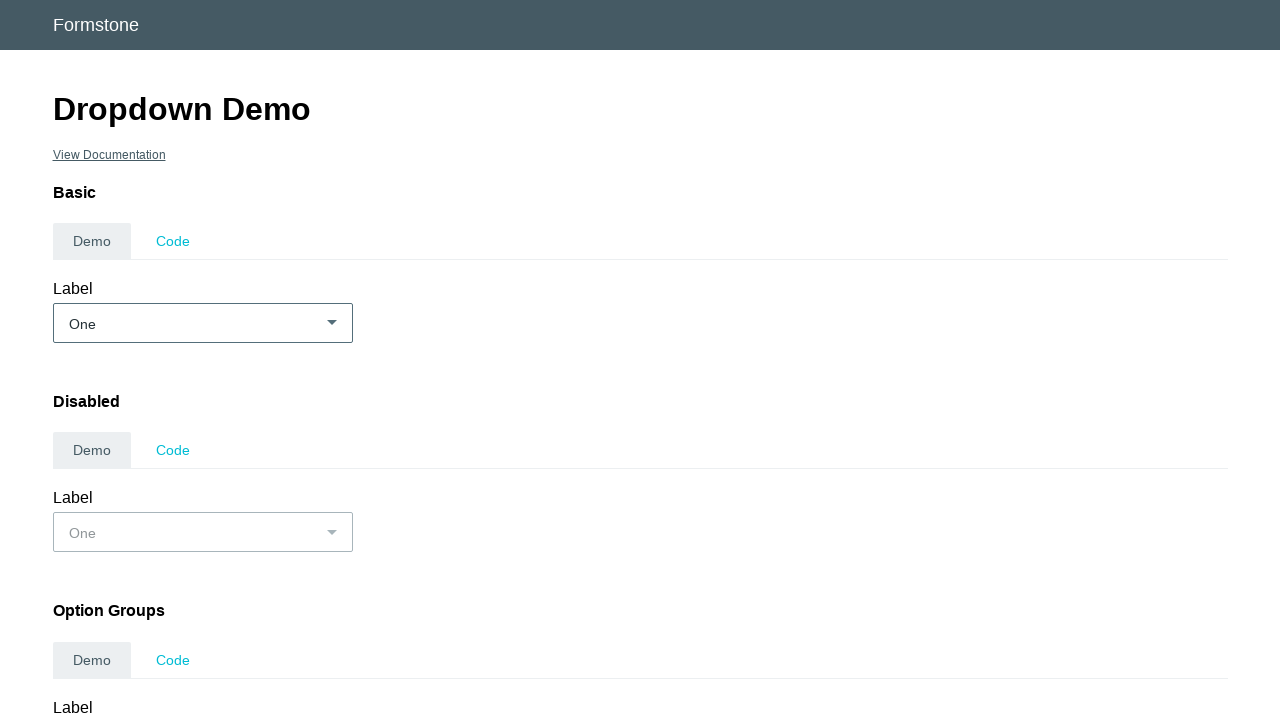

Selected option with value '2' from the dropdown on #demo_basic
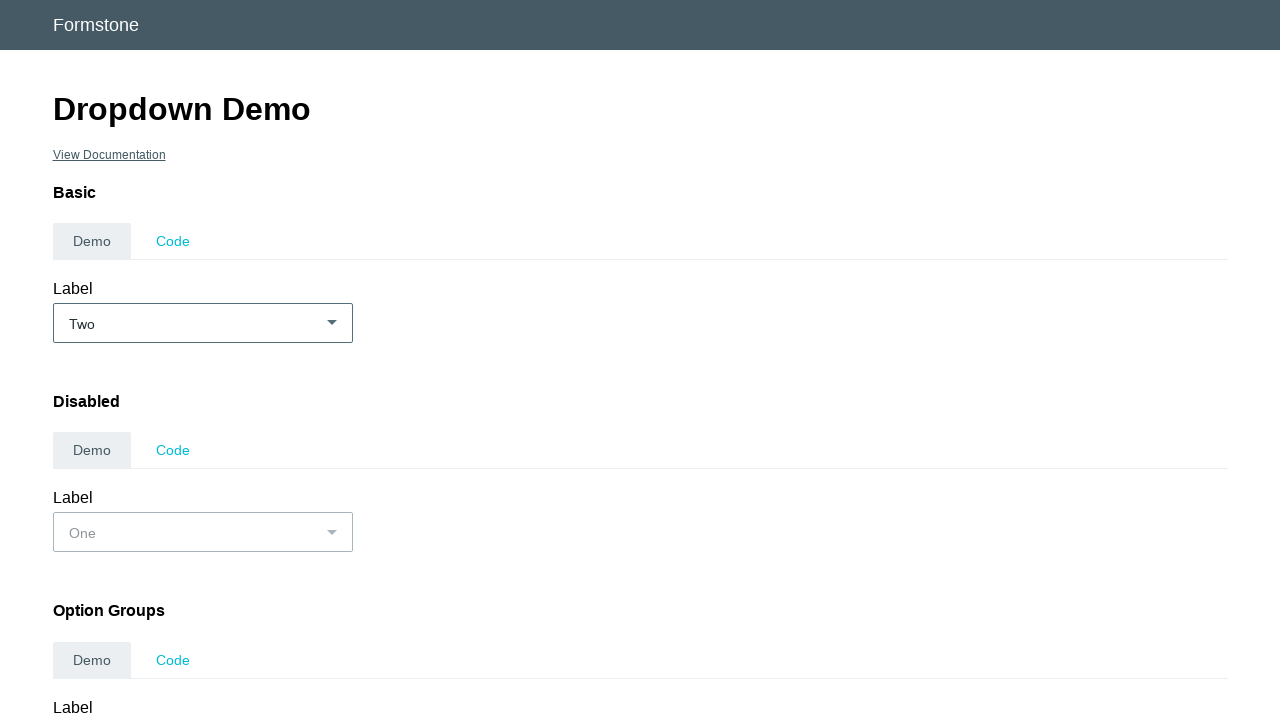

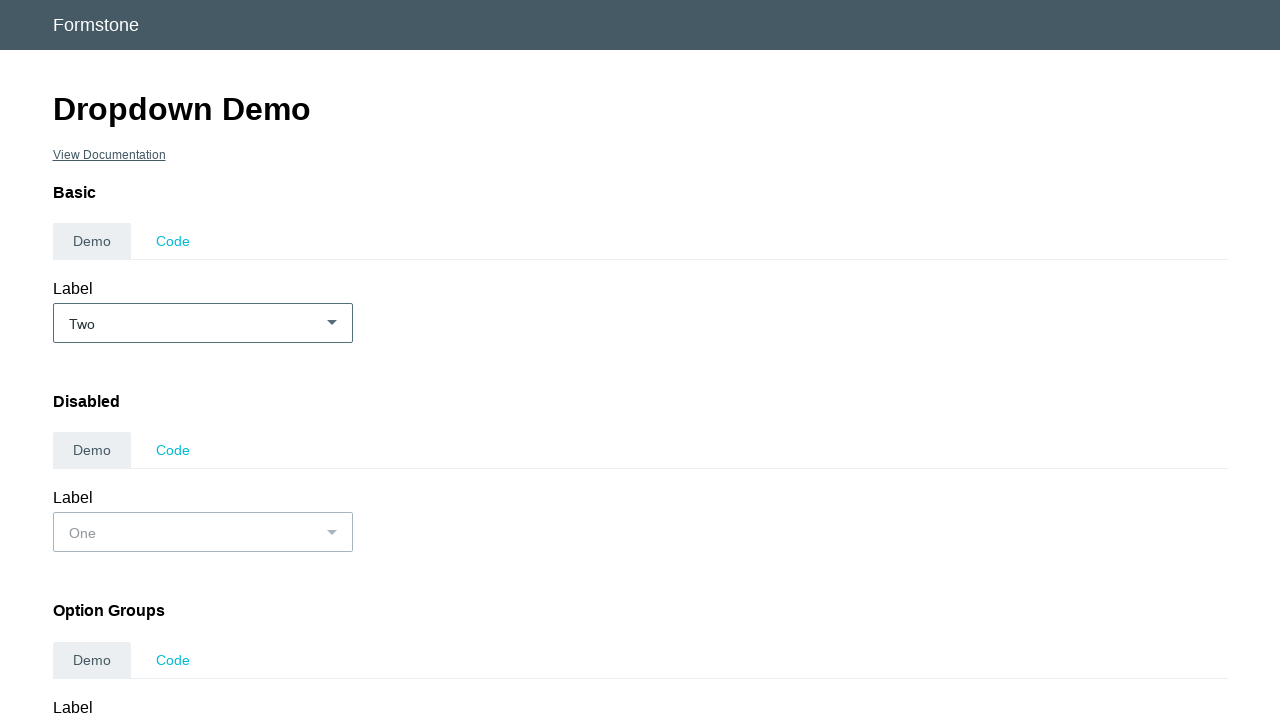